Tests cancelling an edit with Escape in the Active filter view

Starting URL: https://todomvc4tasj.herokuapp.com/

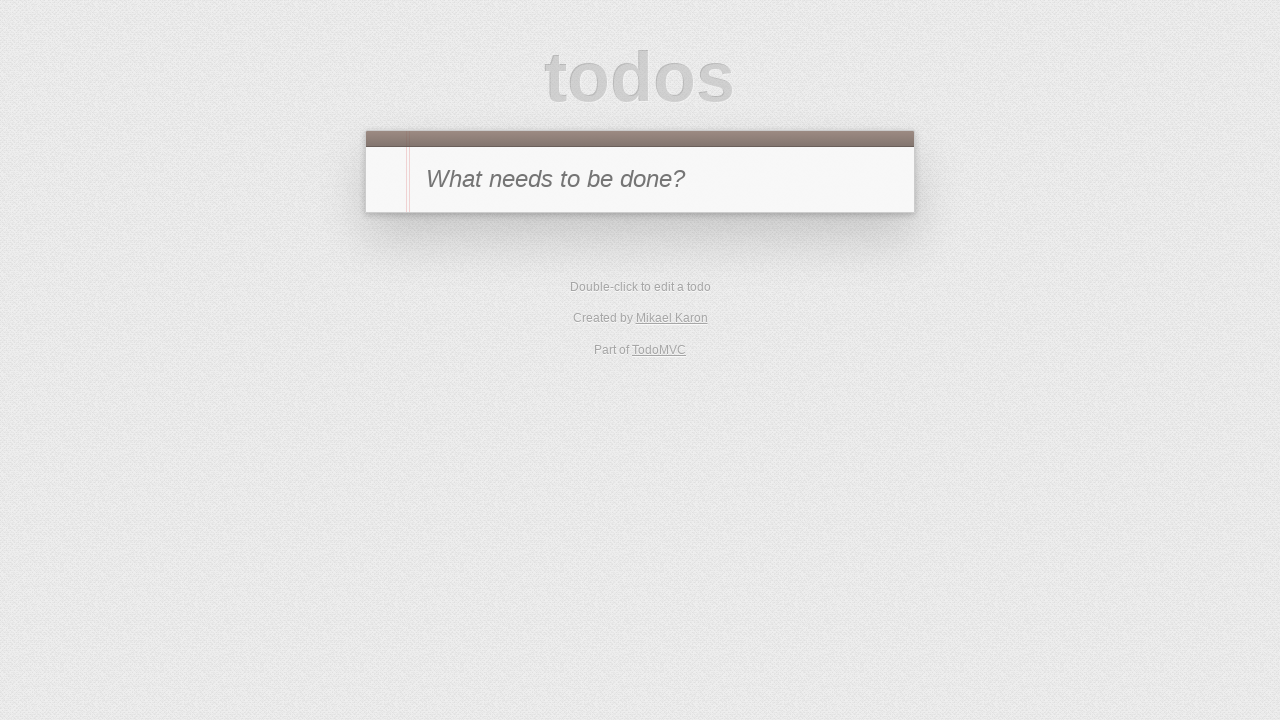

Set localStorage with two active tasks
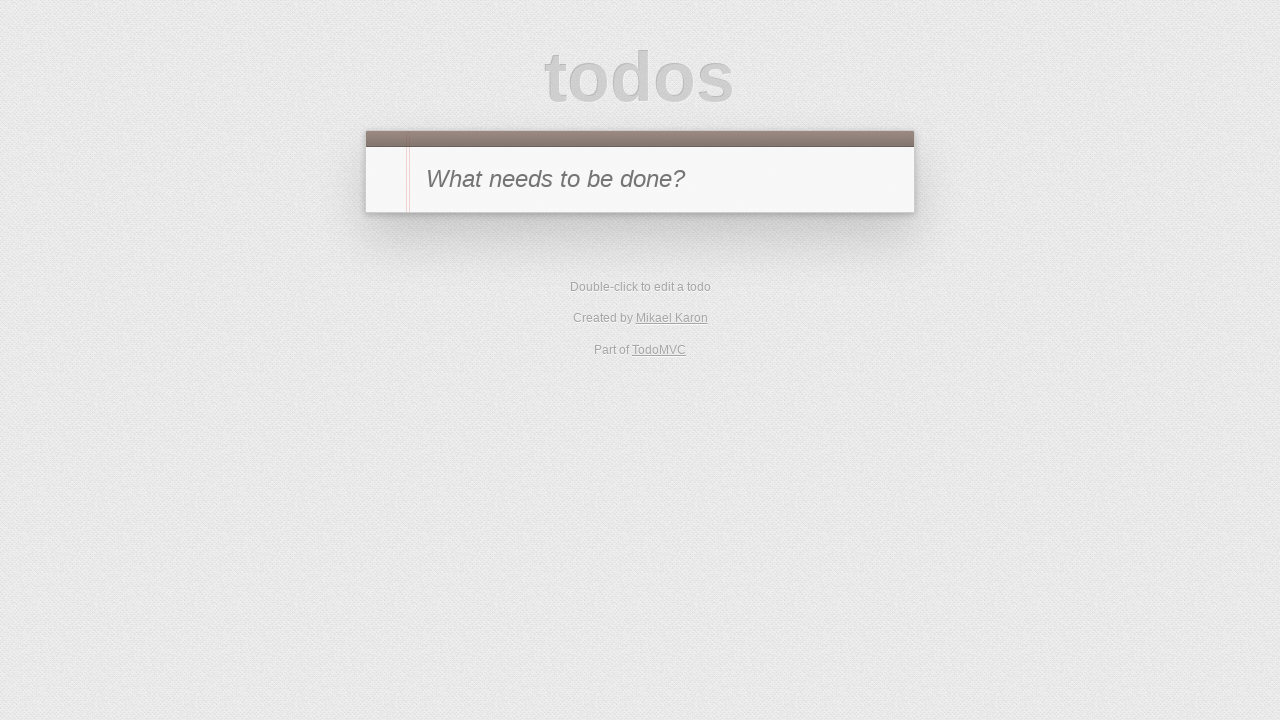

Reloaded page to apply preconditions
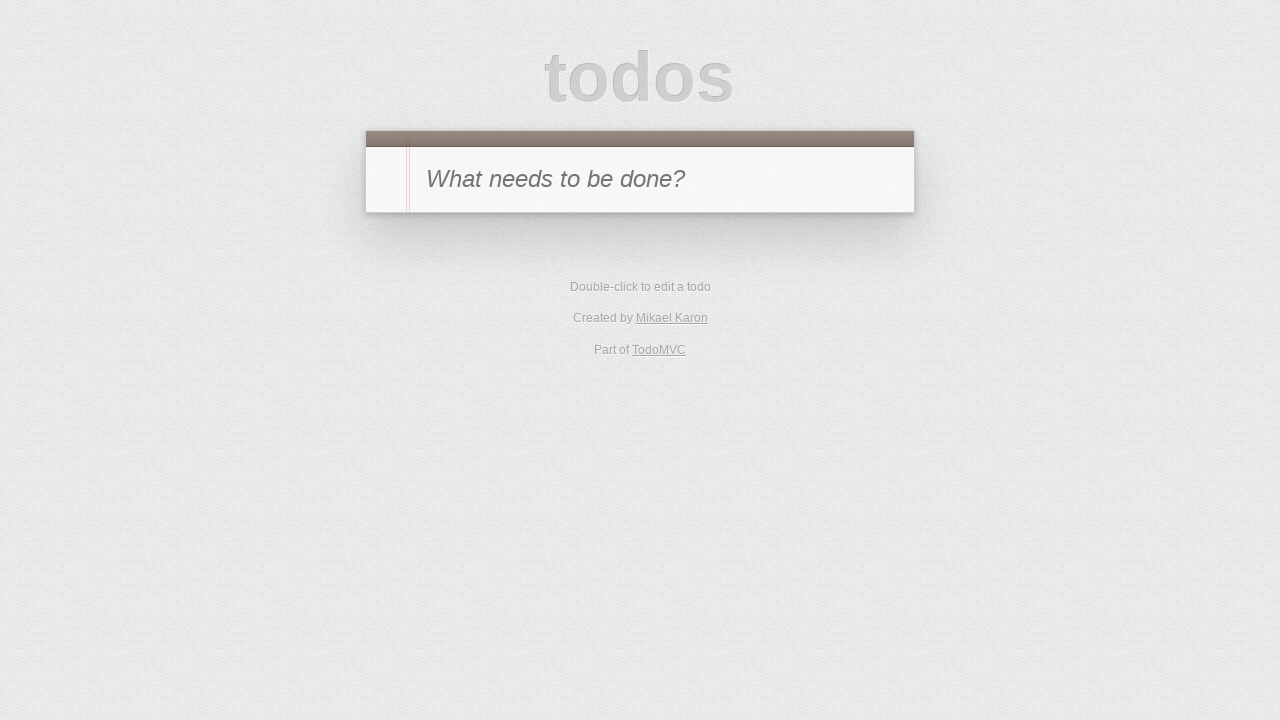

Clicked Active filter at (614, 351) on text=Active
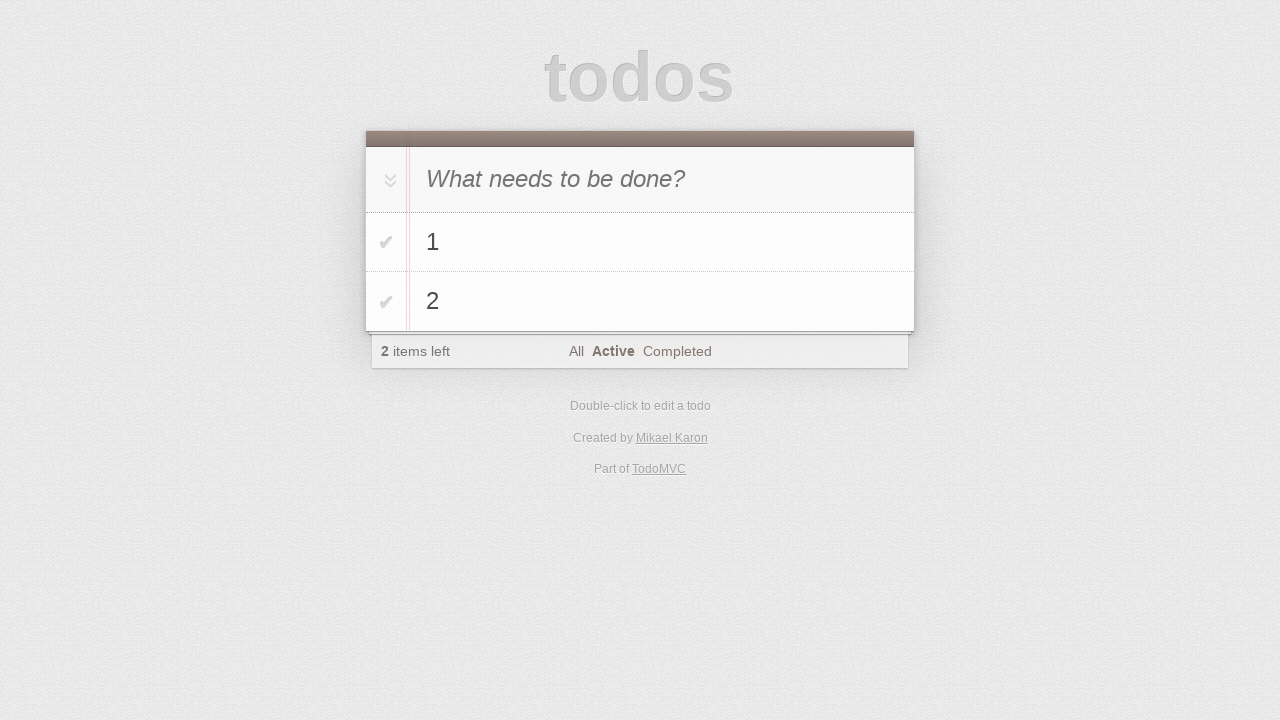

Double-clicked first task to start editing at (640, 242) on #todo-list li:has-text('1')
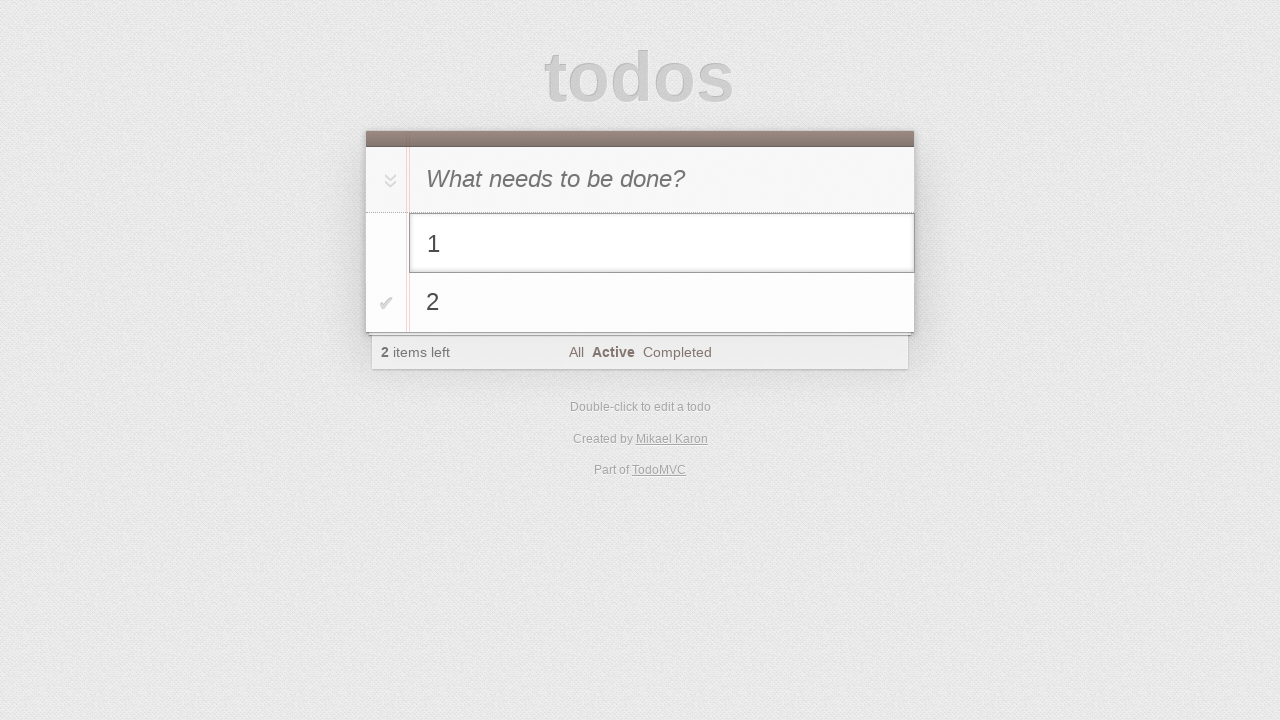

Filled edit field with new text '1 edited cancelled' on #todo-list li.editing .edit
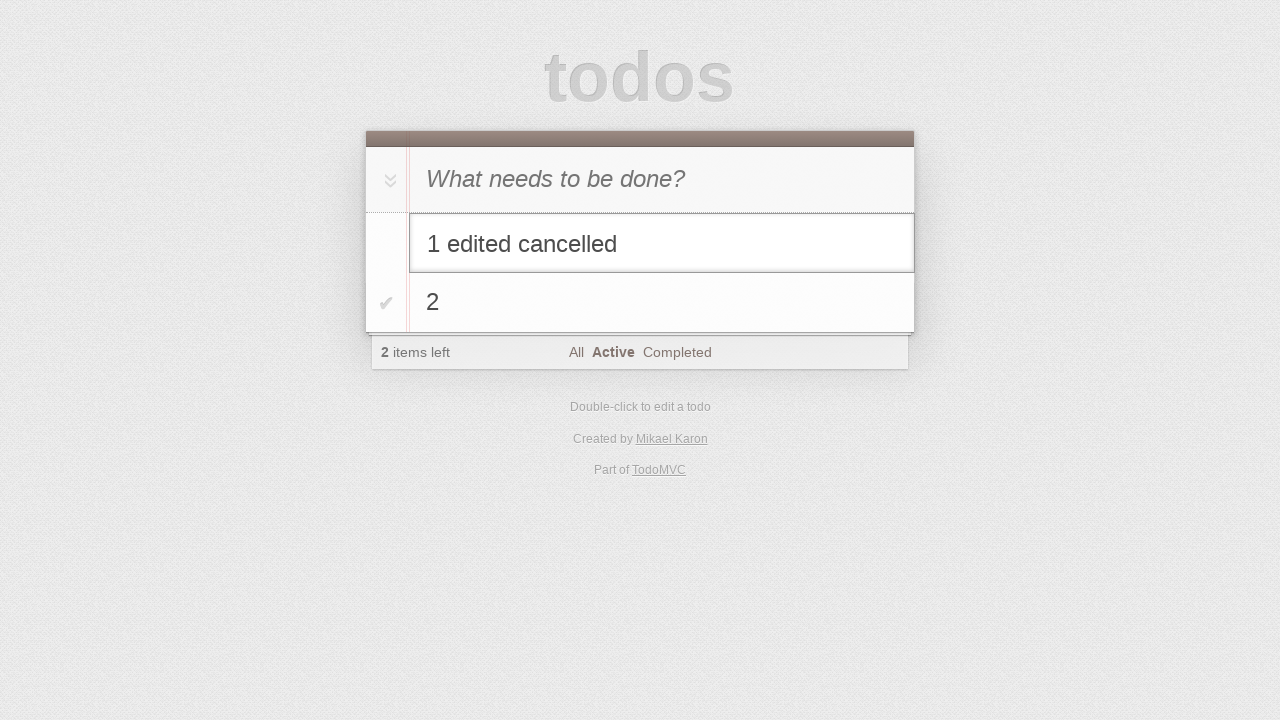

Pressed Escape to cancel the edit on #todo-list li.editing .edit
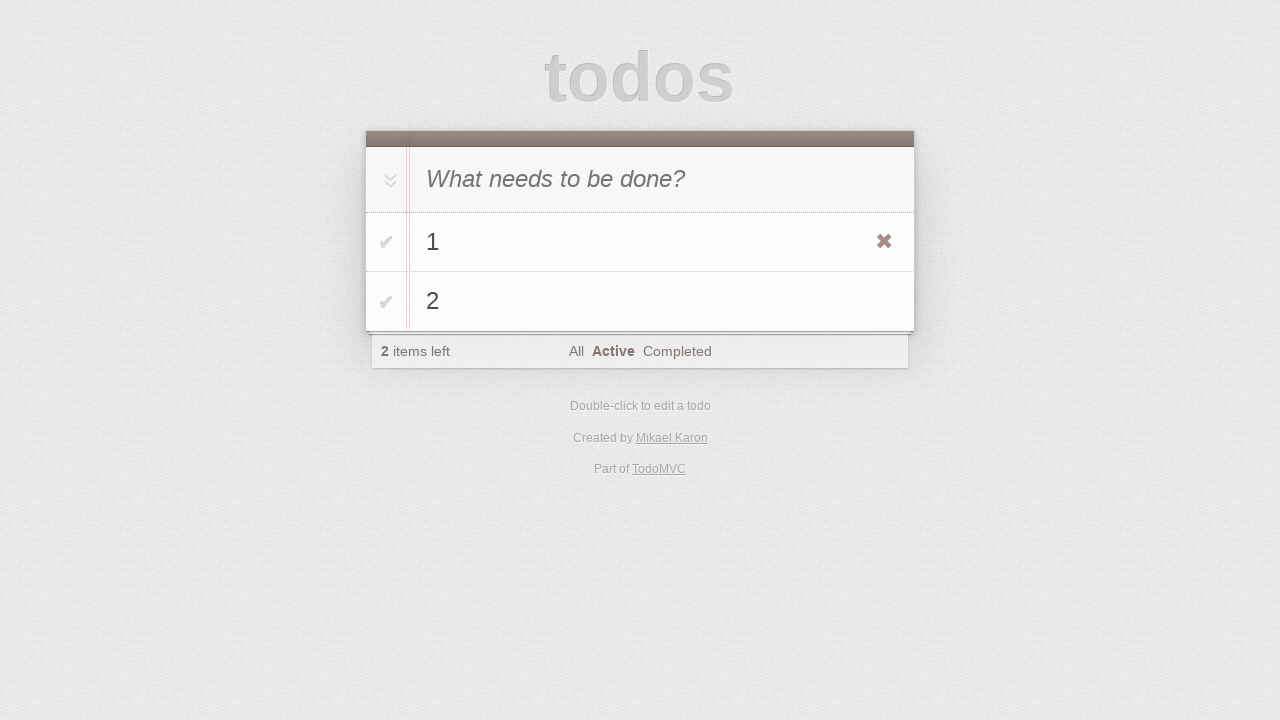

Verified original task text '1' is preserved after cancelling edit
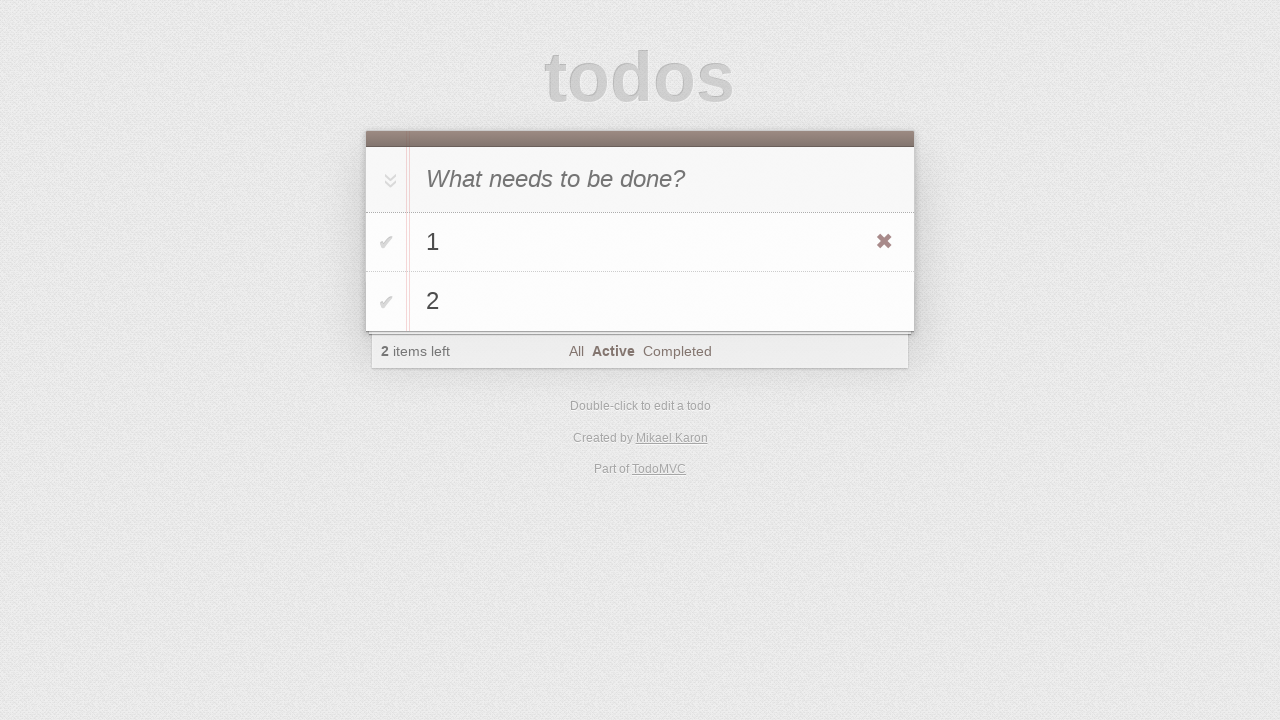

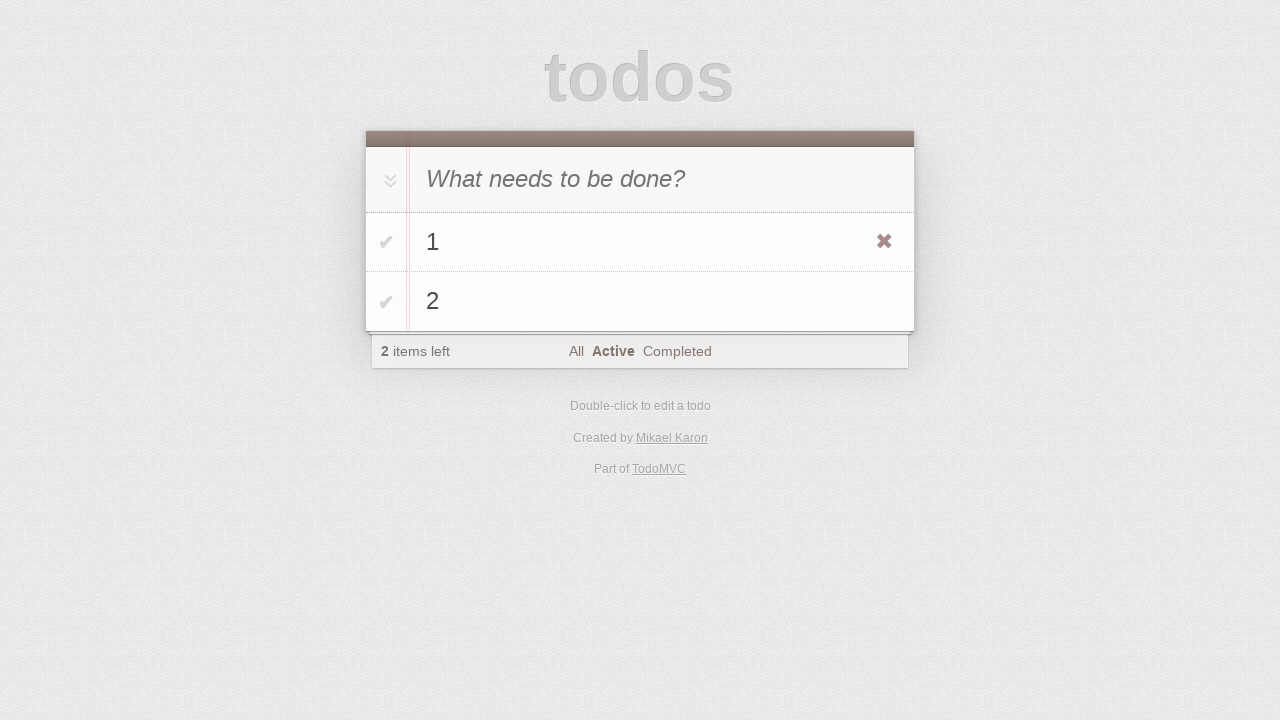